Tests drag and drop functionality by dragging a football element to two different dropzones and verifying the drop was successful

Starting URL: https://training-support.net/webelements/drag-drop

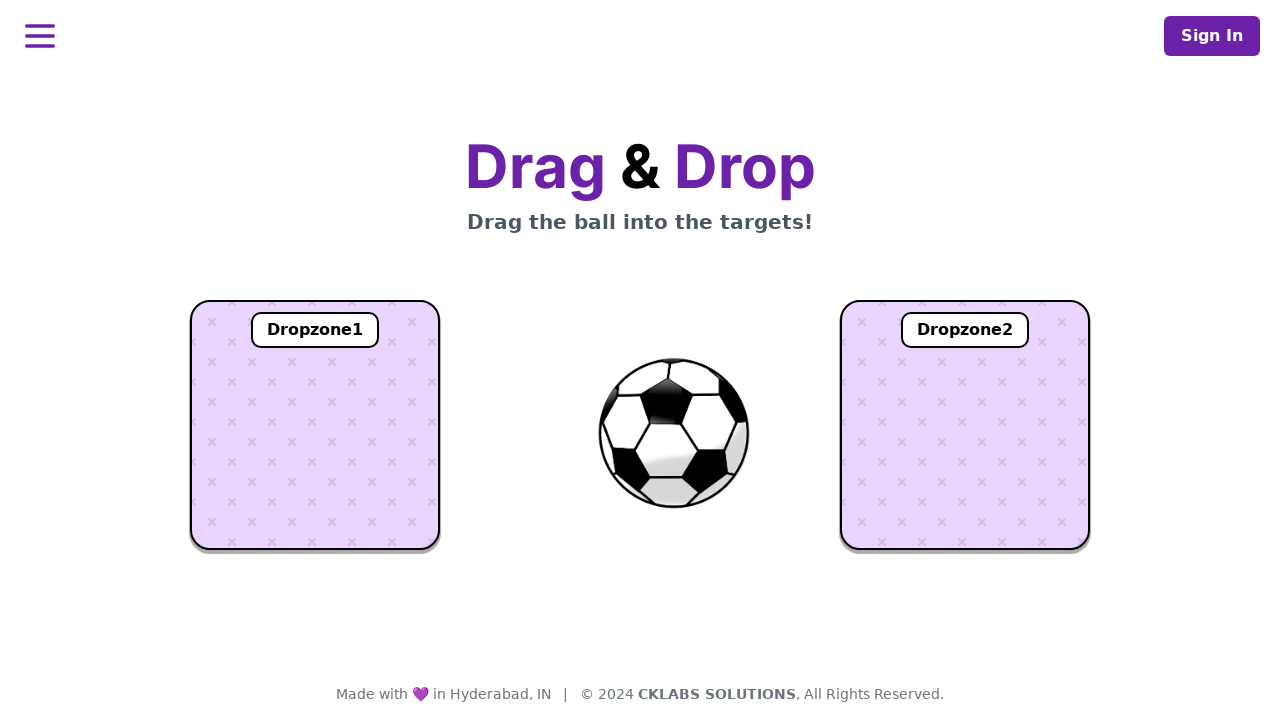

Navigated to drag and drop test page
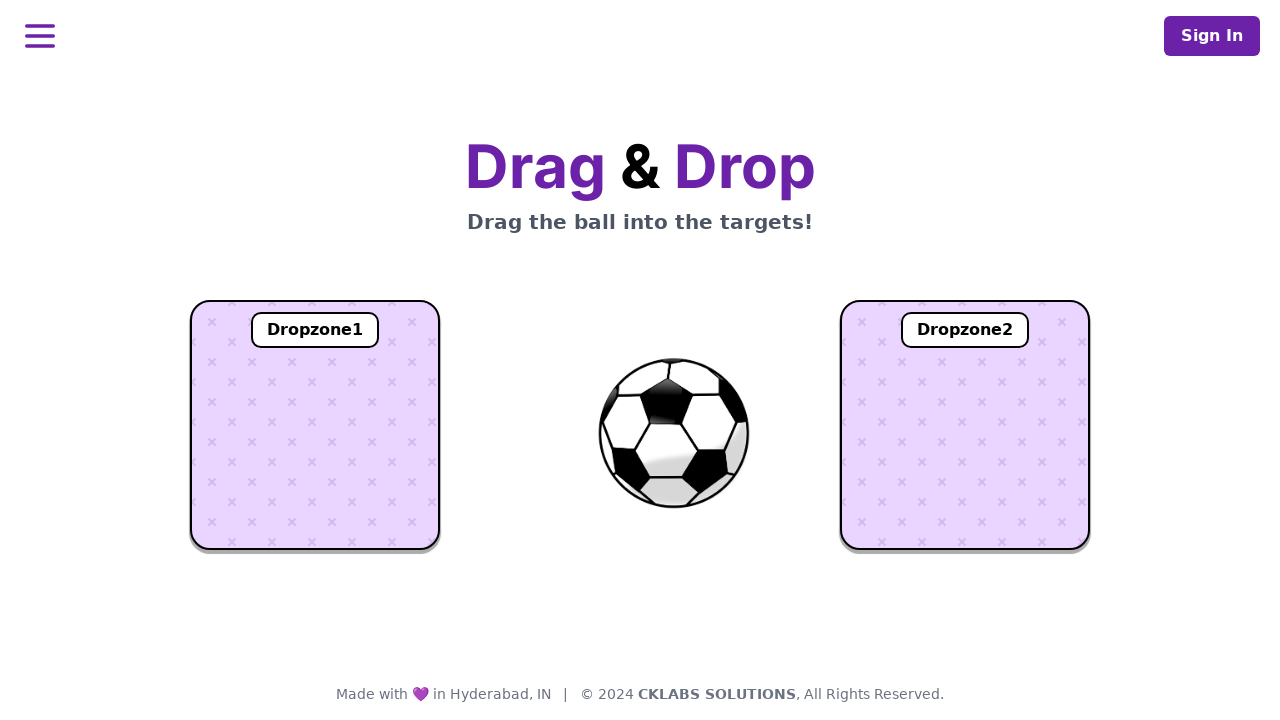

Located football element
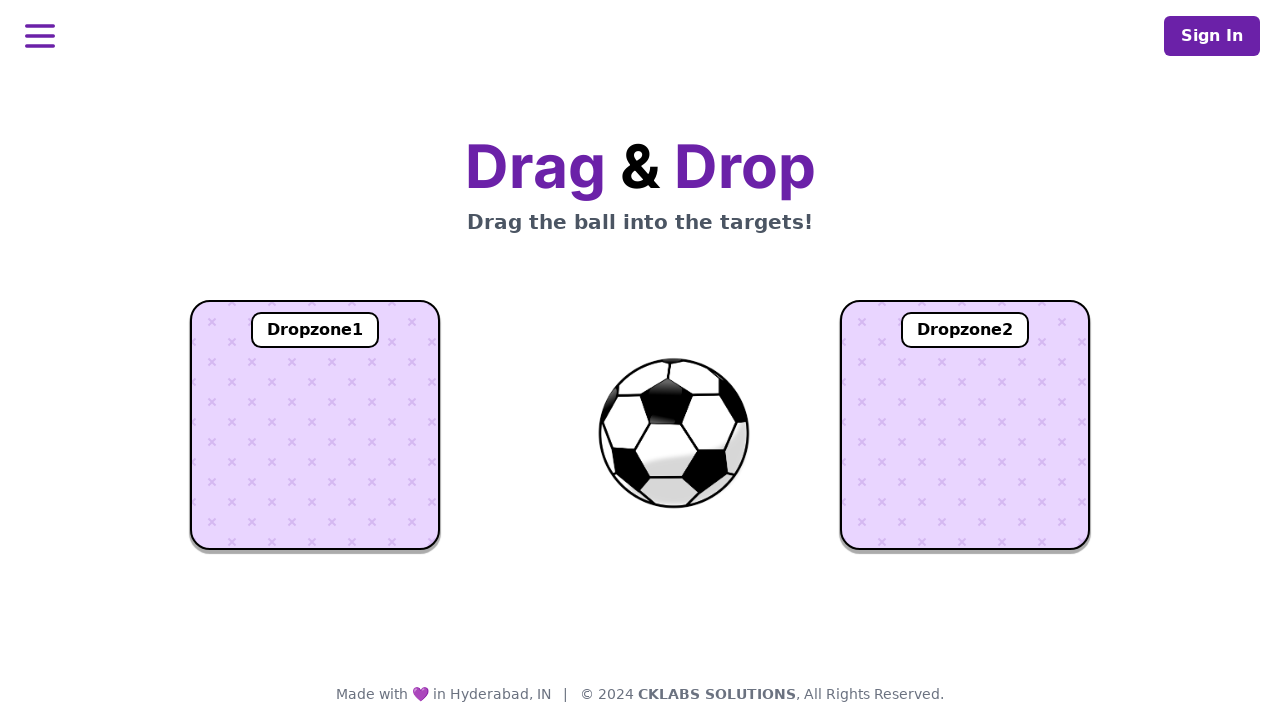

Located dropzone 1 element
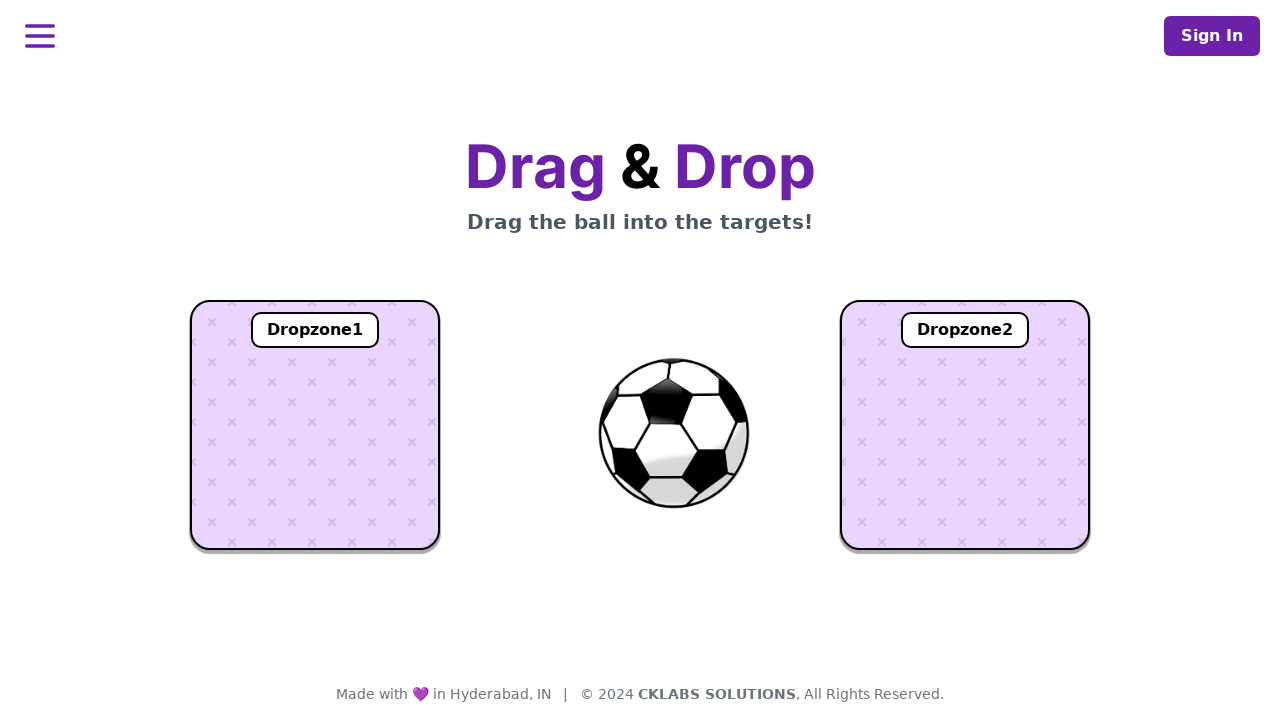

Located dropzone 2 element
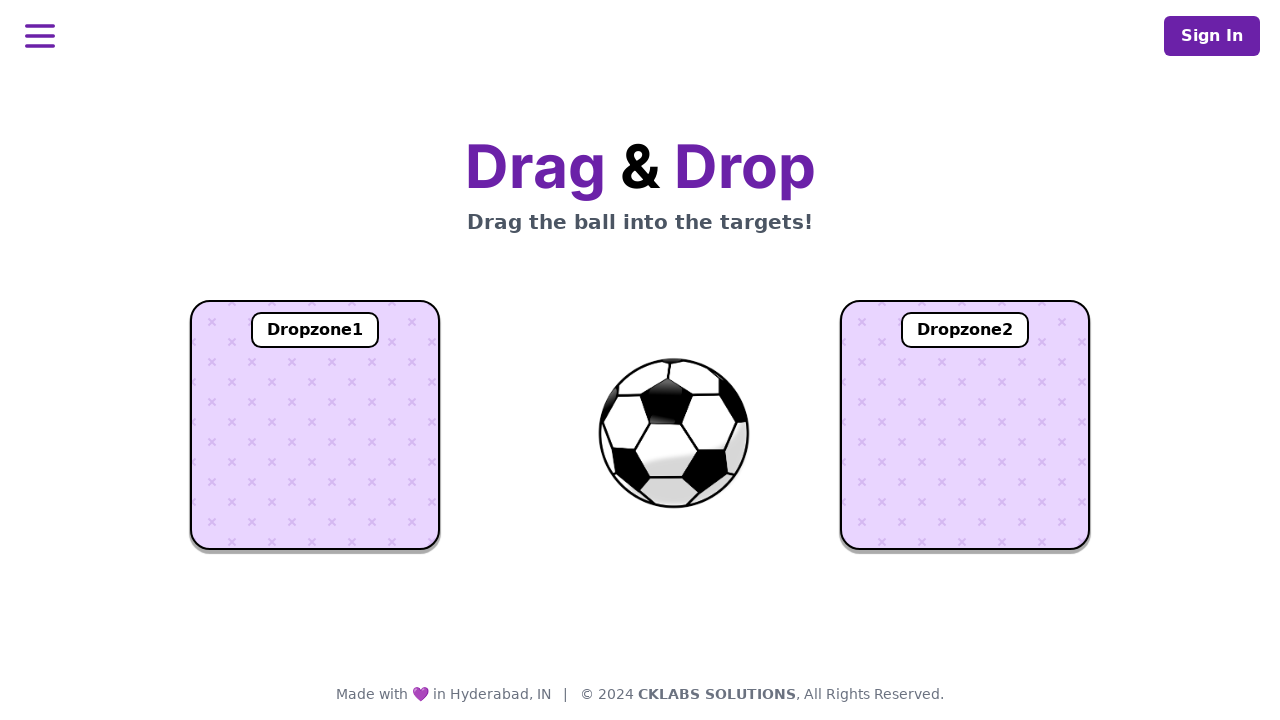

Dragged football element to dropzone 1 at (315, 425)
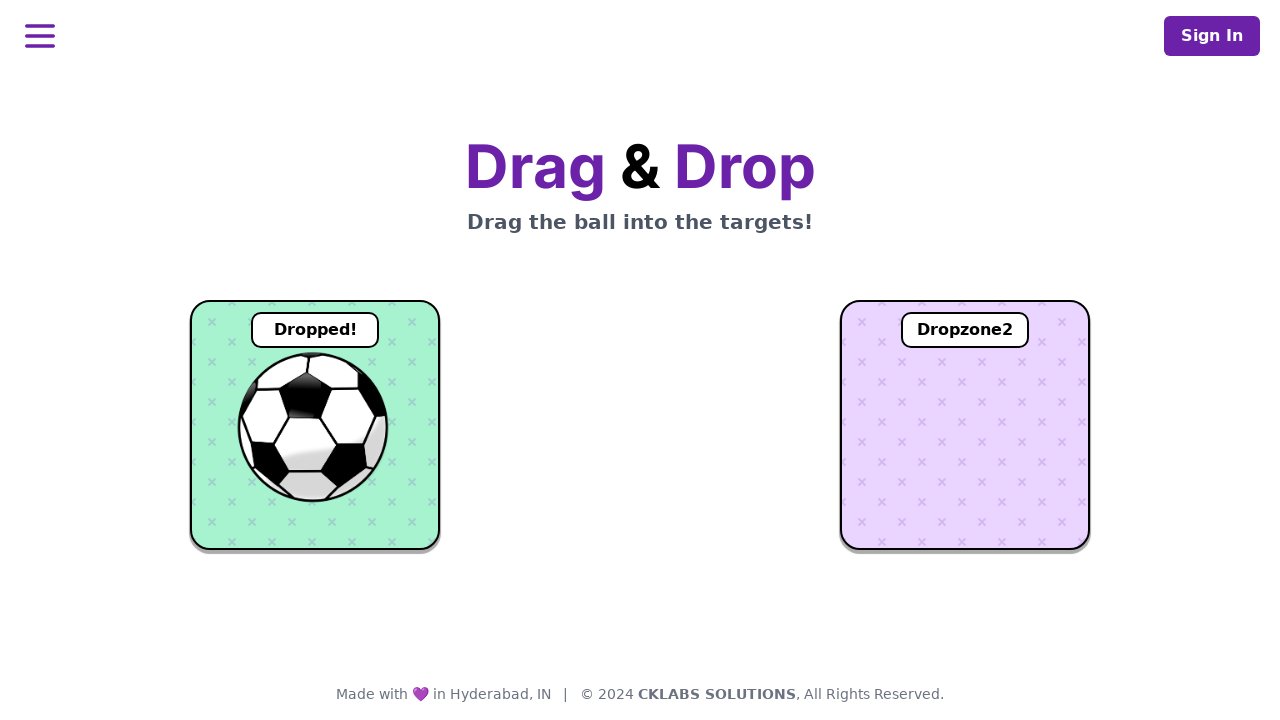

Verified successful drop in dropzone 1 - 'Dropped!' message appeared
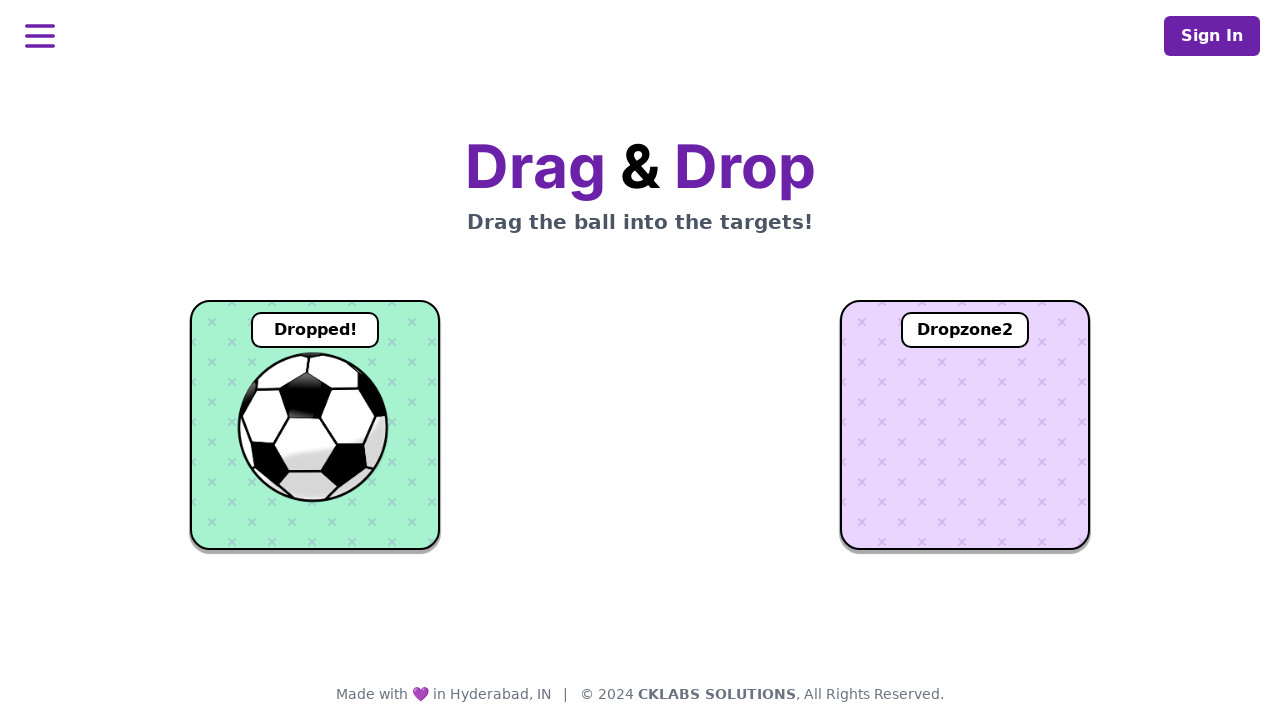

Dragged football element to dropzone 2 at (965, 425)
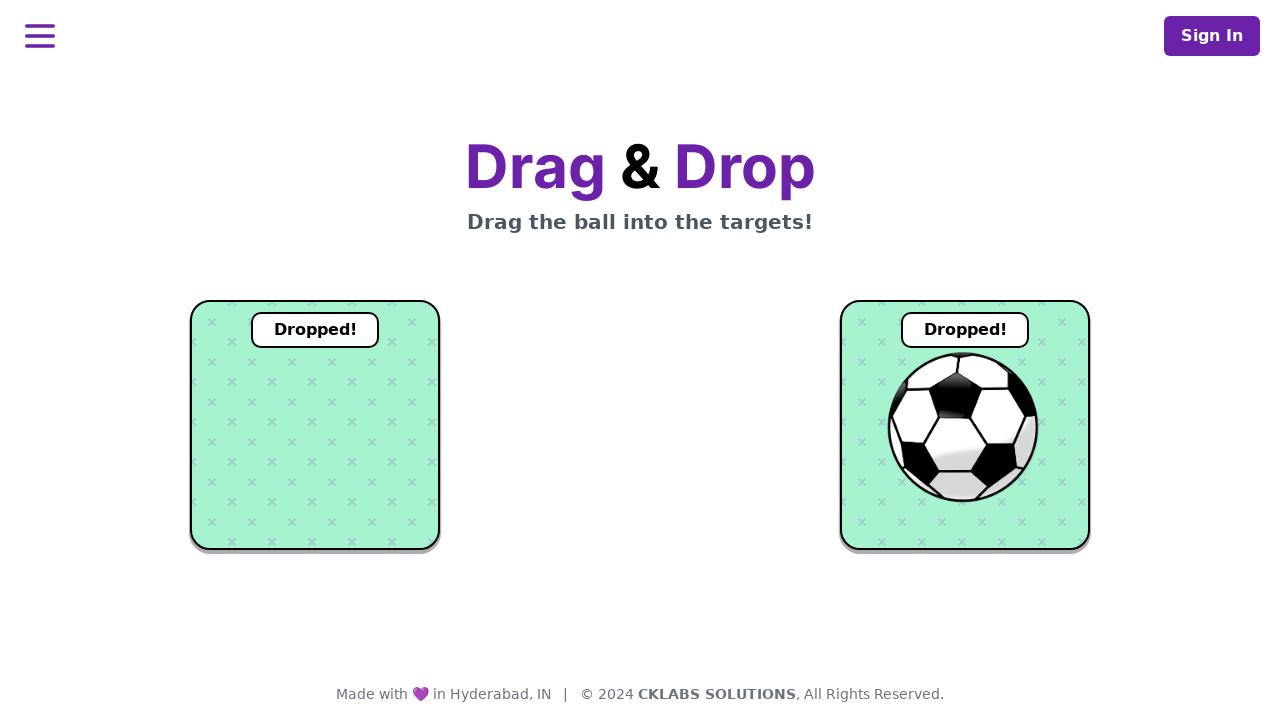

Verified successful drop in dropzone 2 - 'Dropped!' message appeared
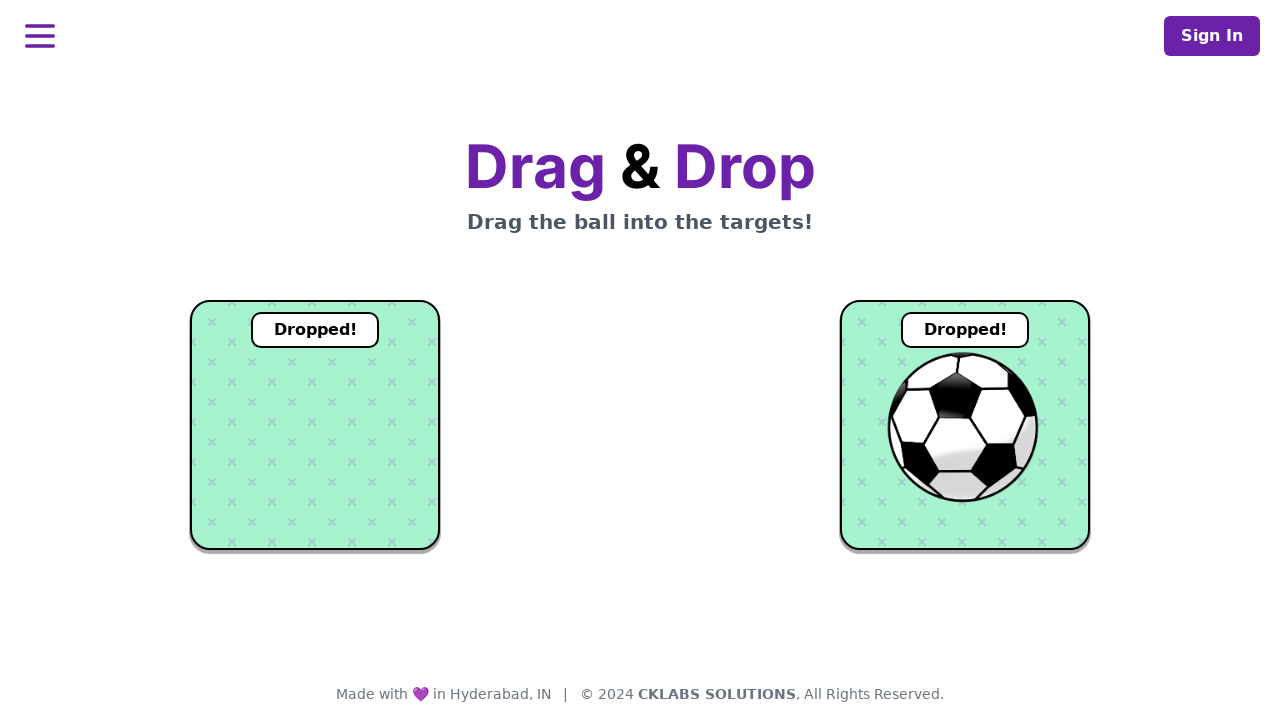

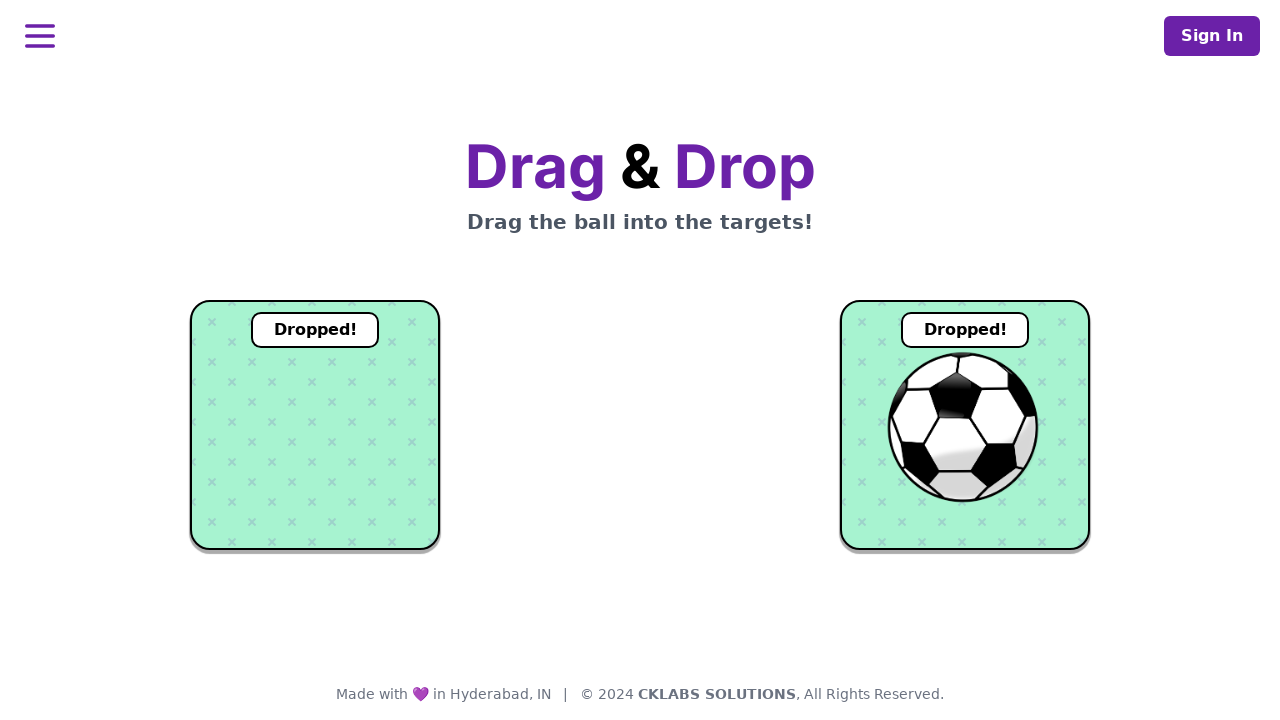